Navigates to Ukrainian alerts map website, waits for the map element to load, and captures the full page view by adjusting the window size to match the page dimensions.

Starting URL: https://alerts.in.ua/

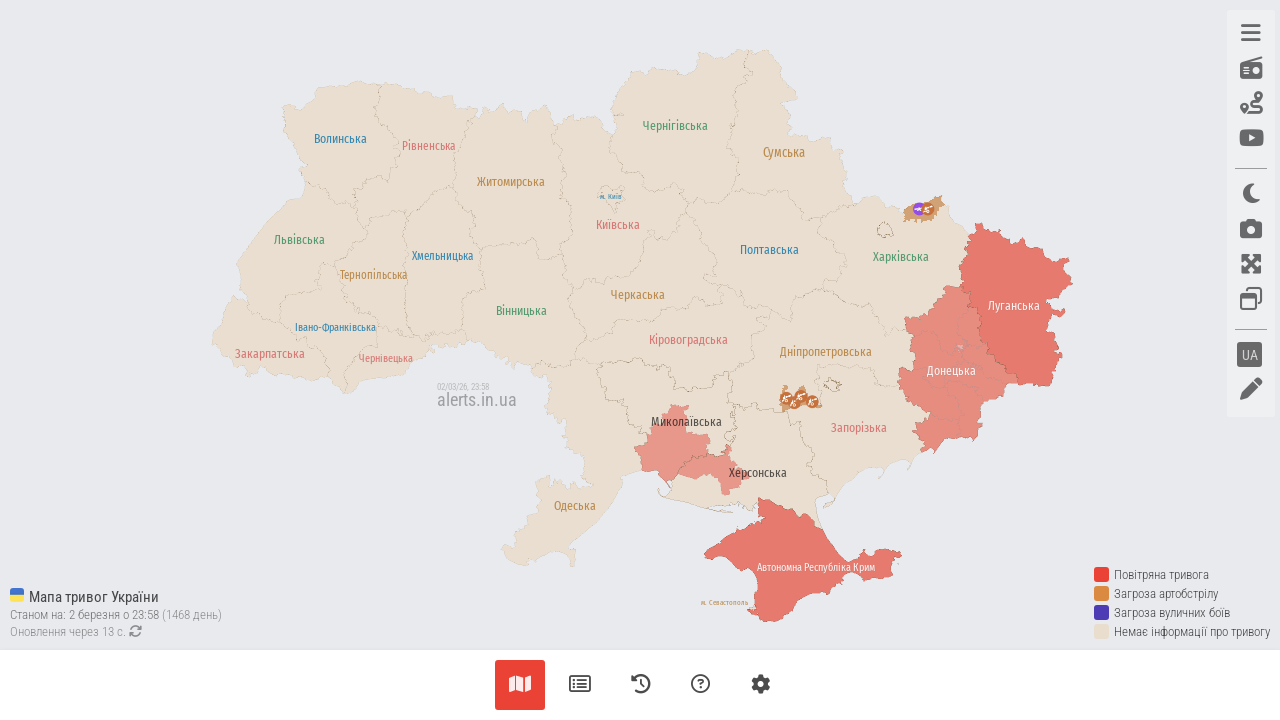

Navigated to Ukrainian alerts map website
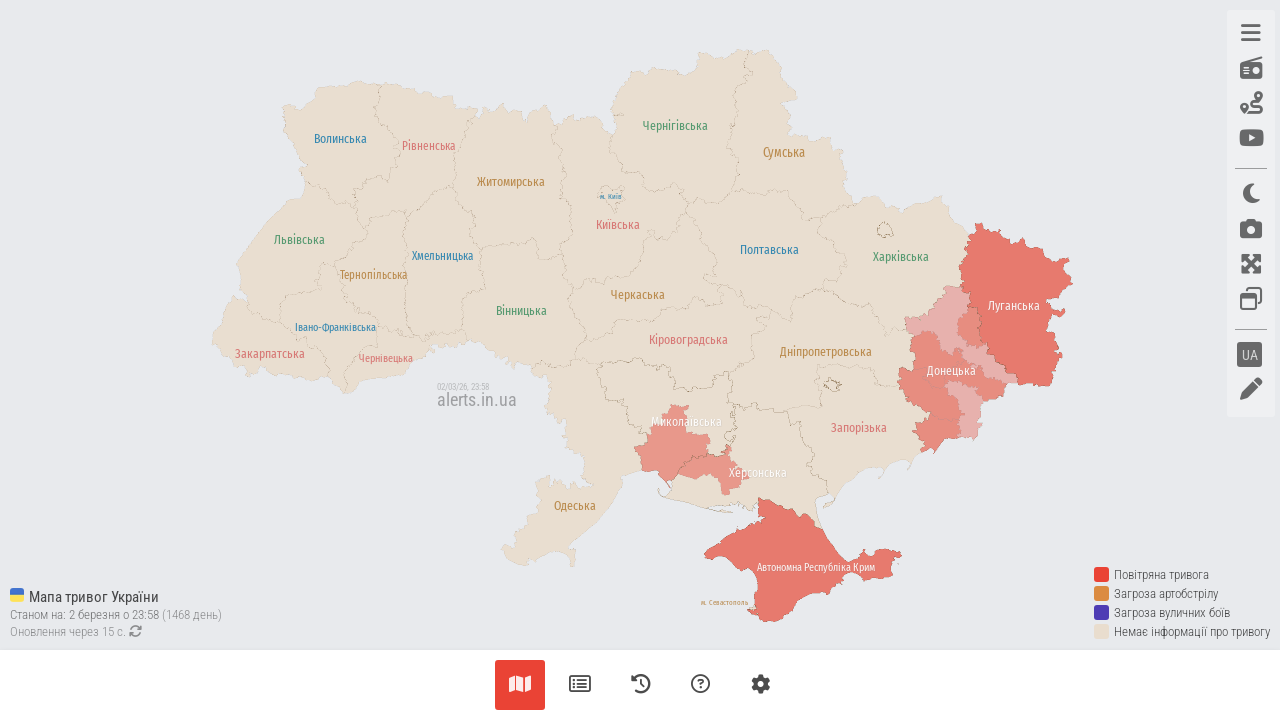

Map element loaded successfully
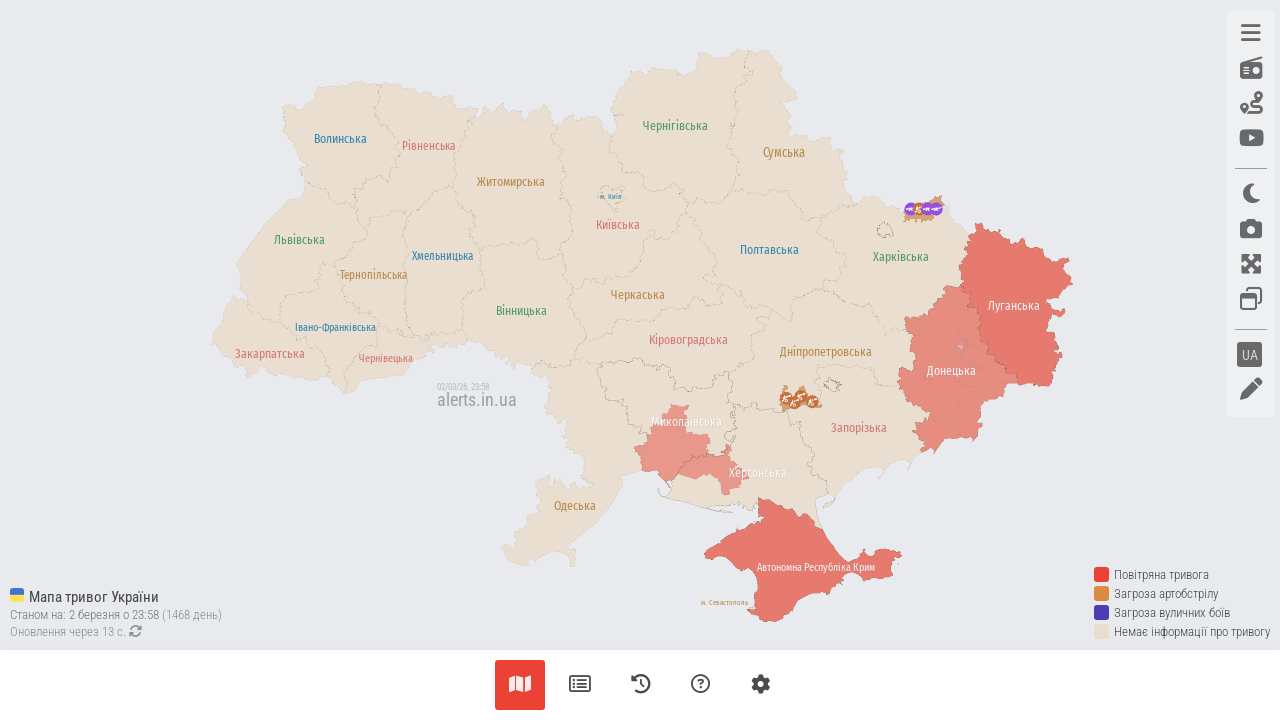

Retrieved page total width
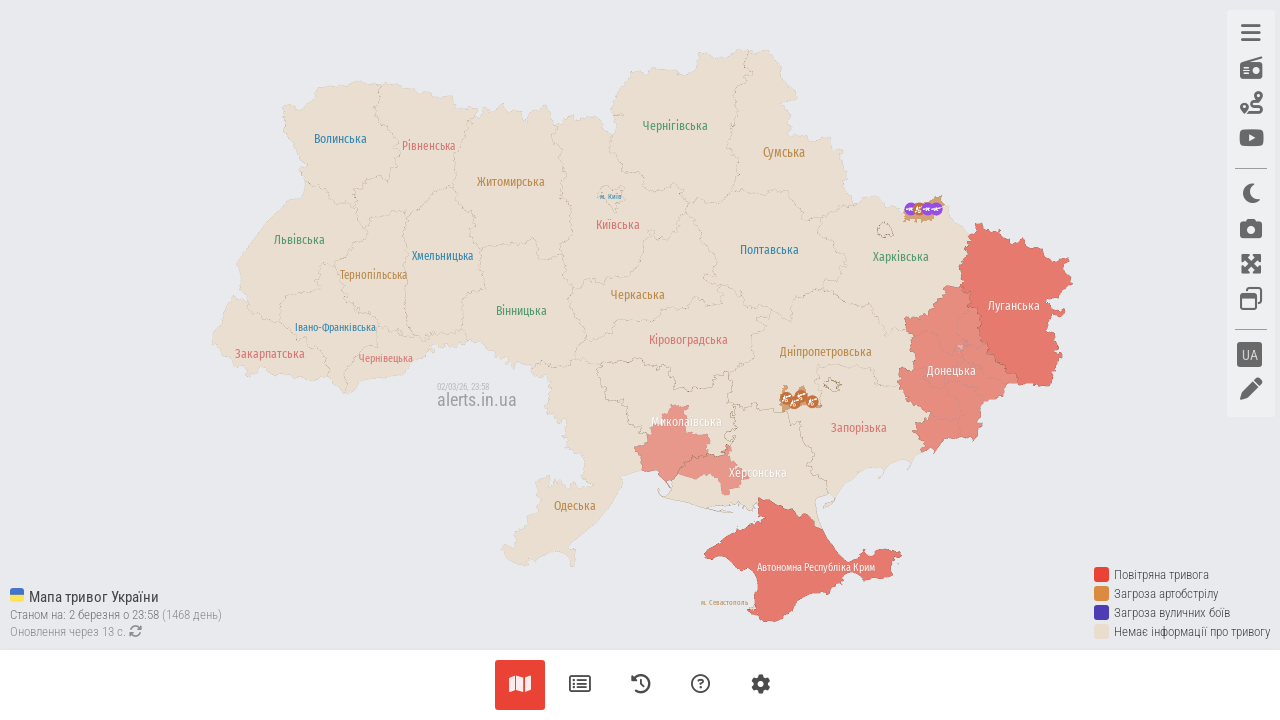

Retrieved page total height
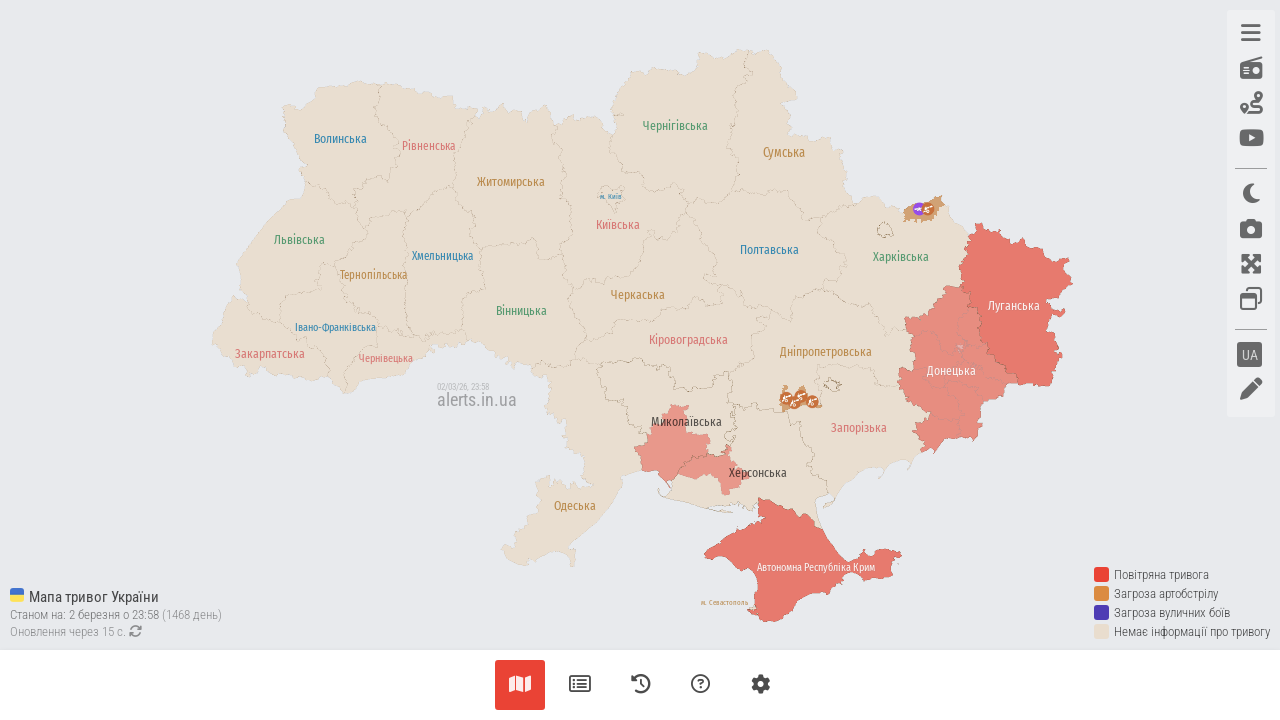

Adjusted window size to match page dimensions
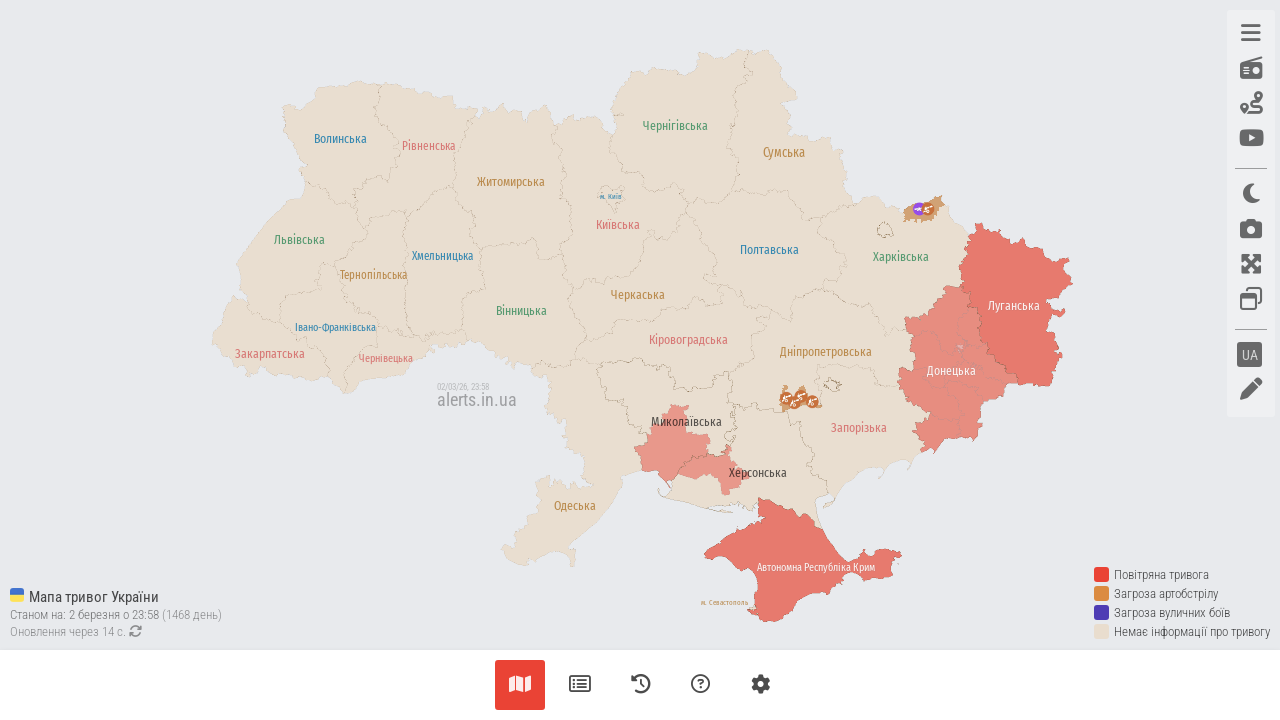

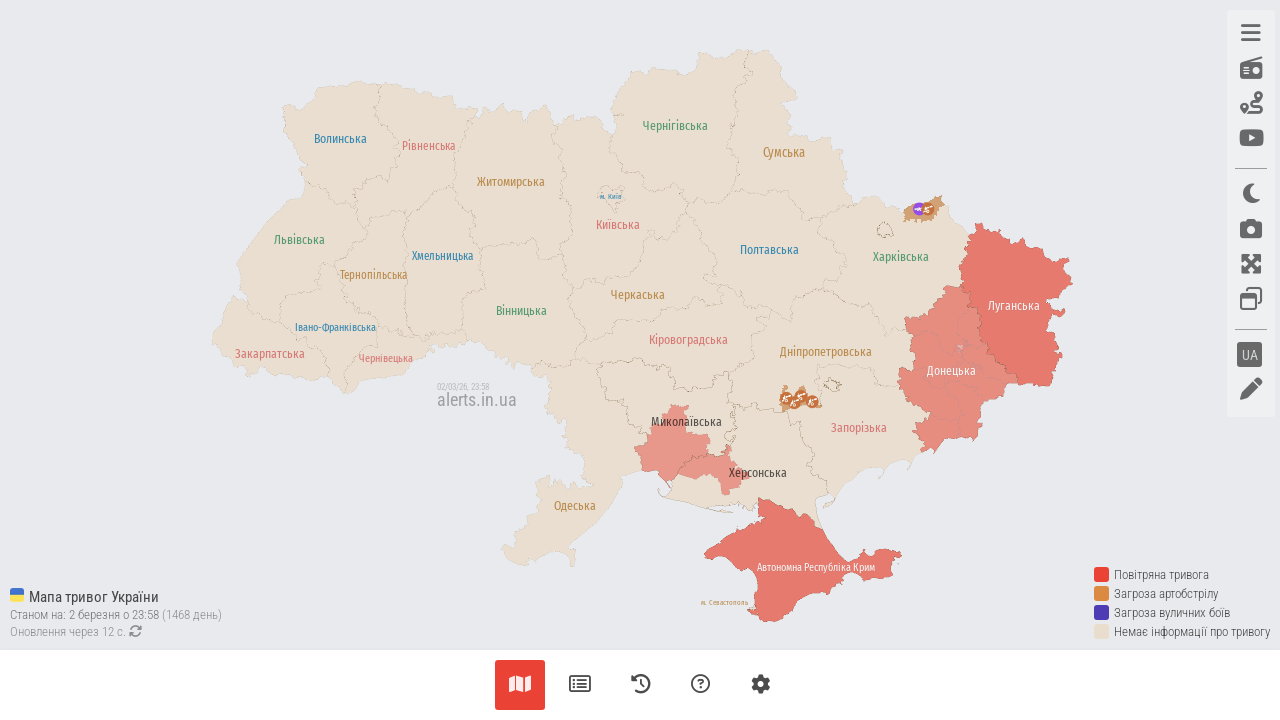